Navigates to testotomasyonu.com and verifies that the URL and page title are correct by checking the current URL matches the expected value and the title contains "Test".

Starting URL: https://www.testotomasyonu.com

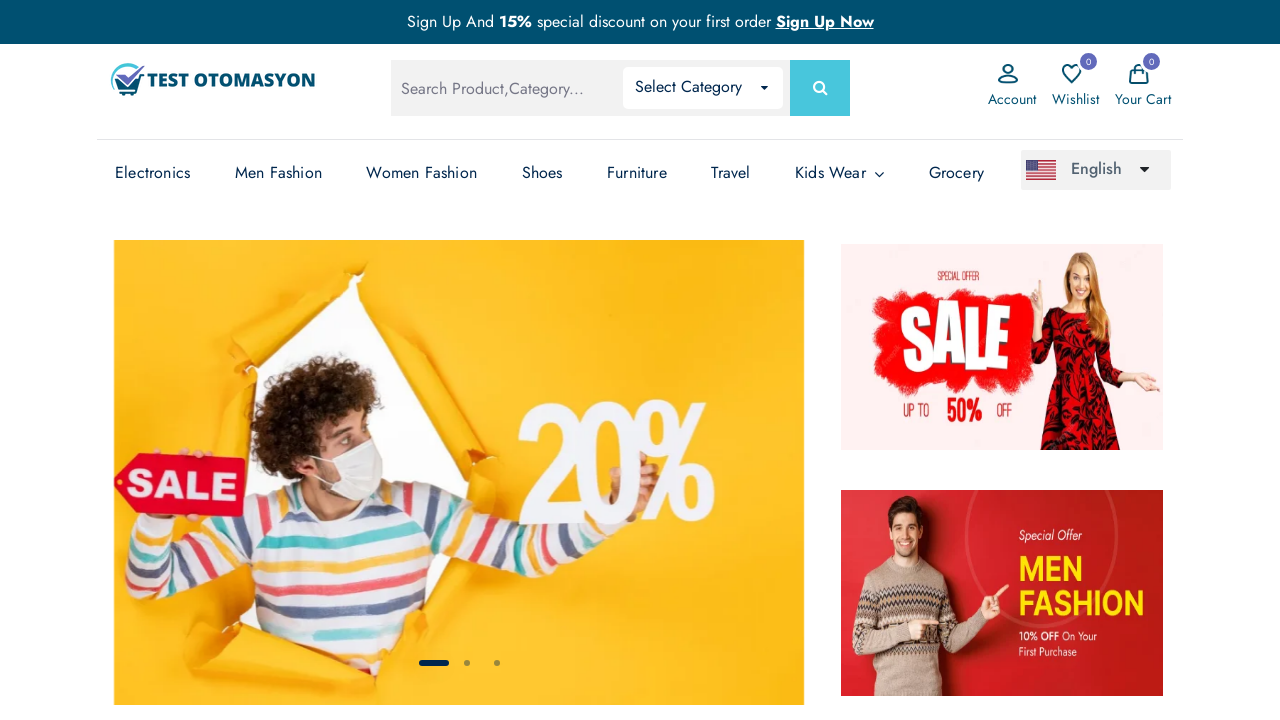

Verified that current URL matches expected URL https://www.testotomasyonu.com/
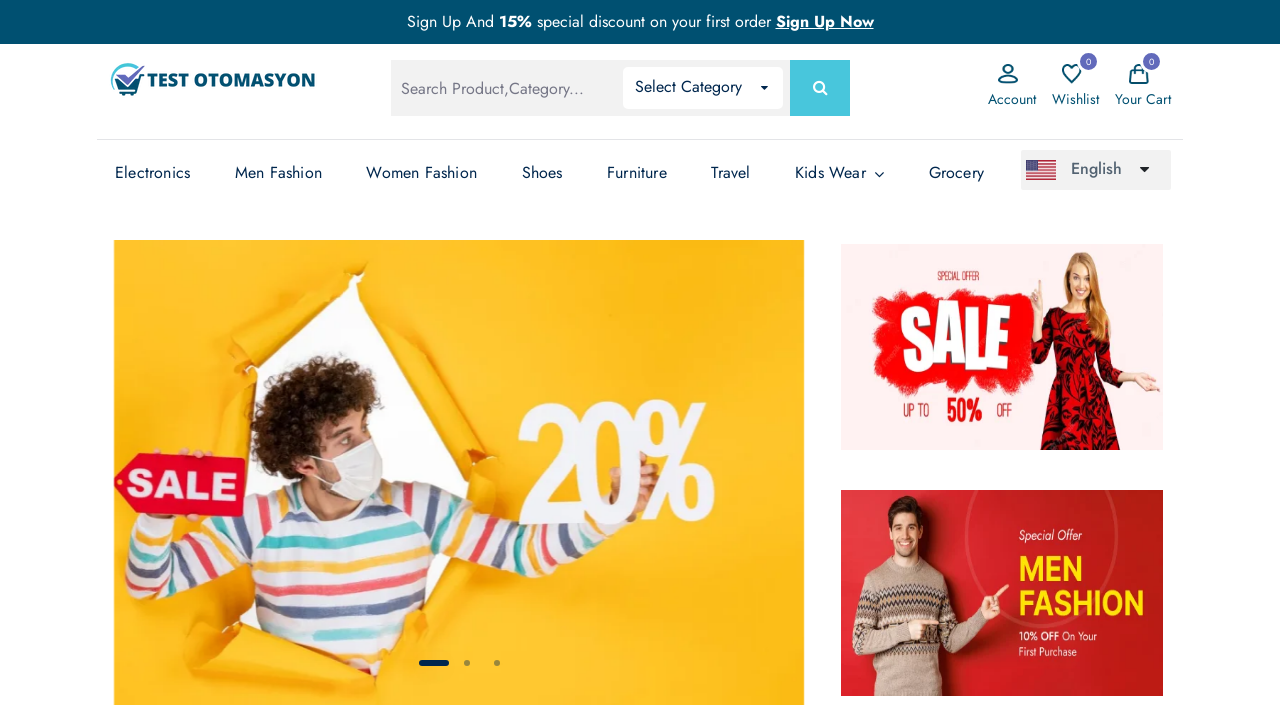

Verified that page title contains 'Test'
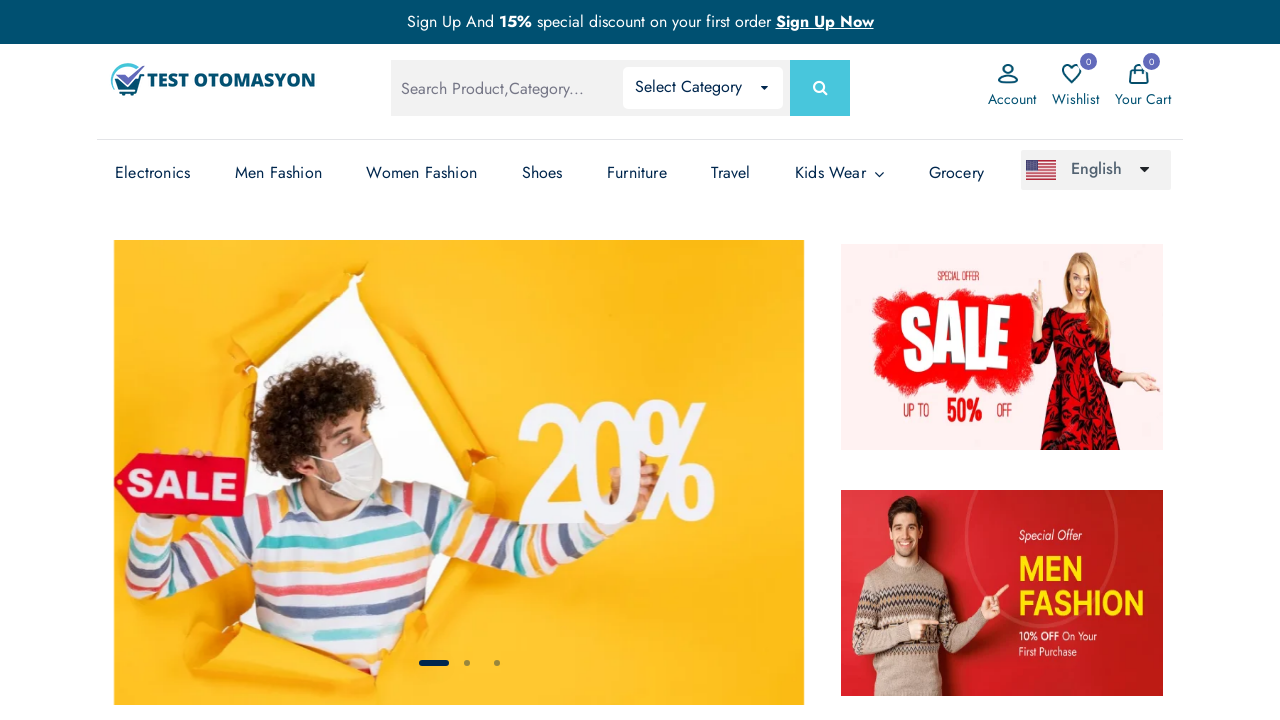

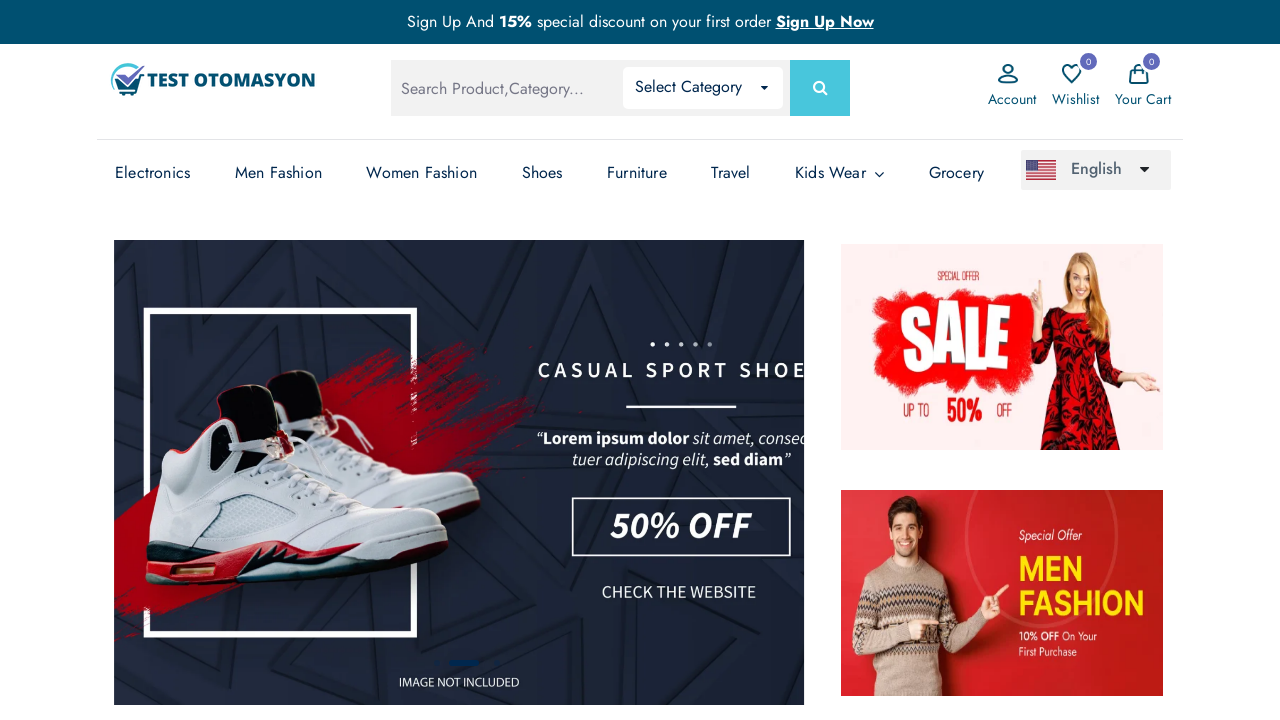